Navigates to dropdown page, selects an option, then attempts to deselect all options (note: single-select dropdown)

Starting URL: https://the-internet.herokuapp.com/

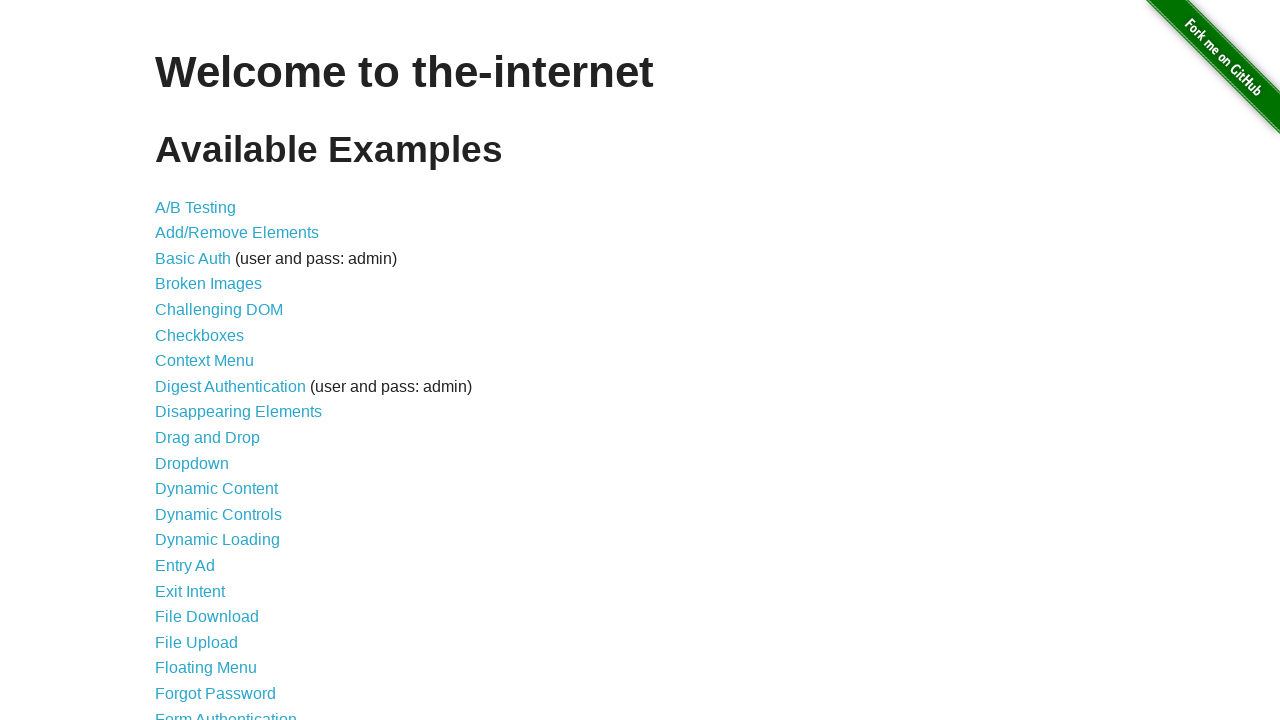

Clicked on the Dropdown link to navigate to dropdown page at (192, 463) on a[href='/dropdown']
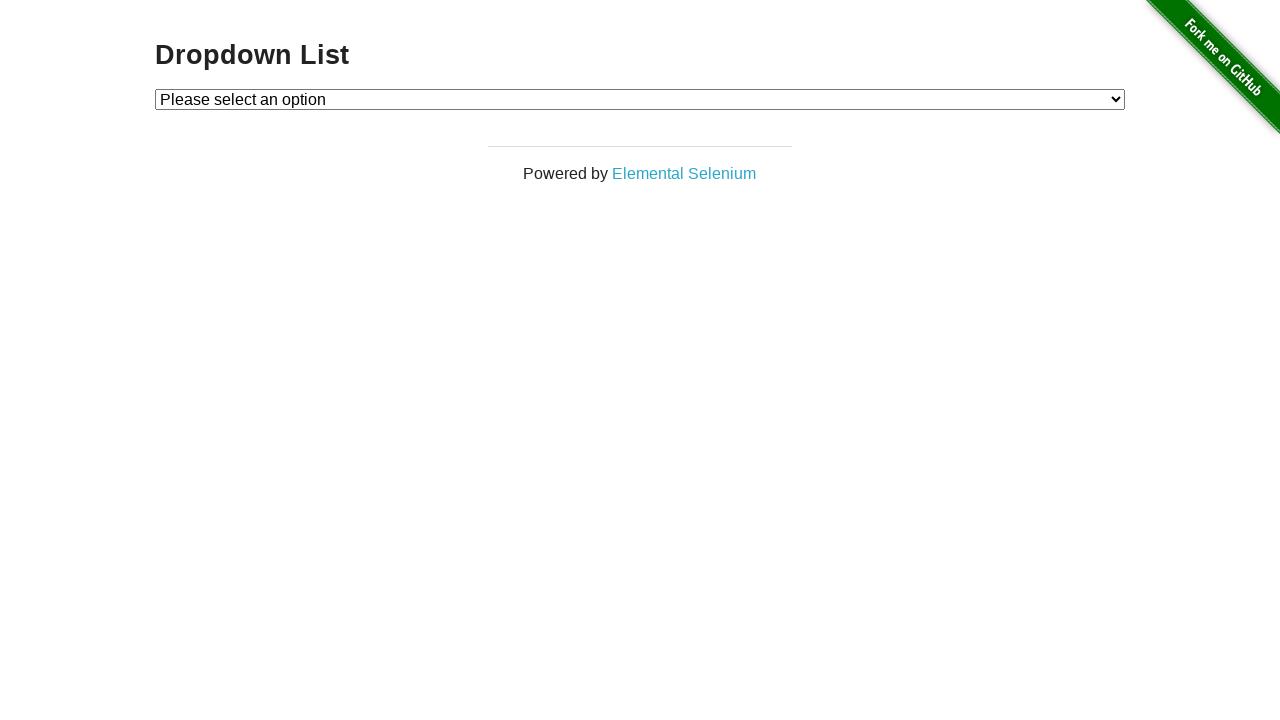

Dropdown element loaded and became visible
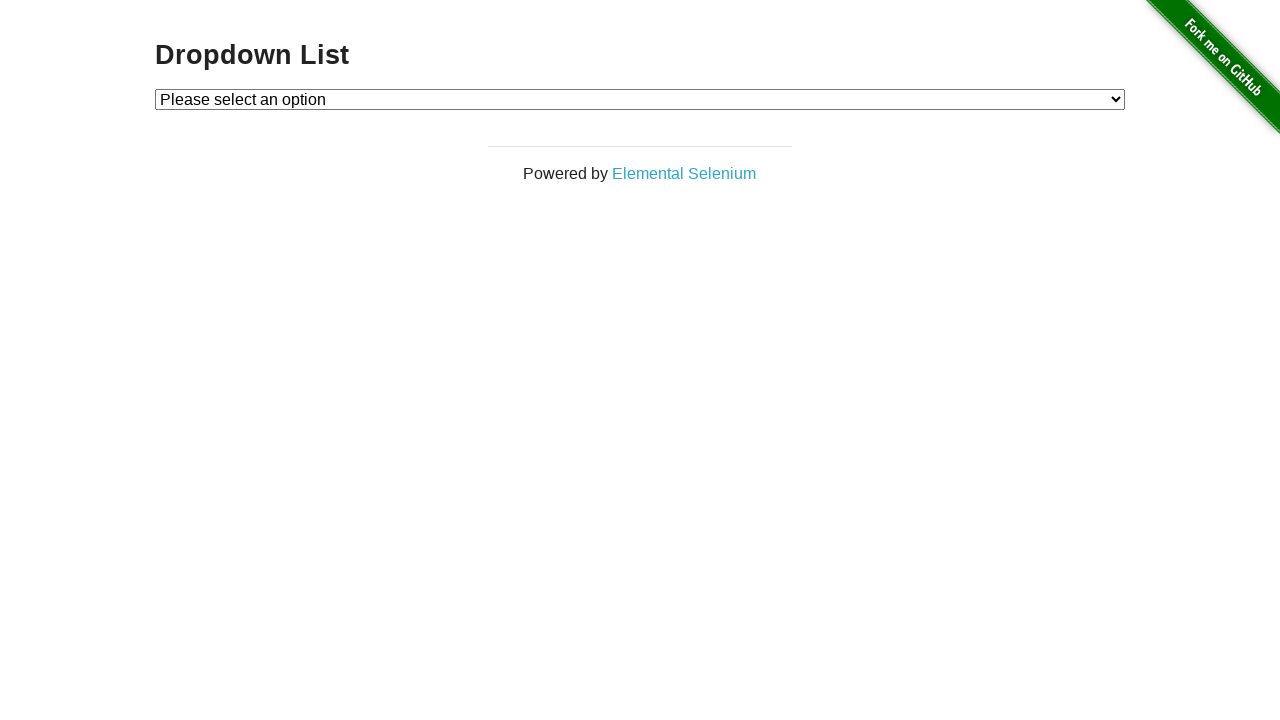

Selected 'Option 2' from the dropdown on #dropdown
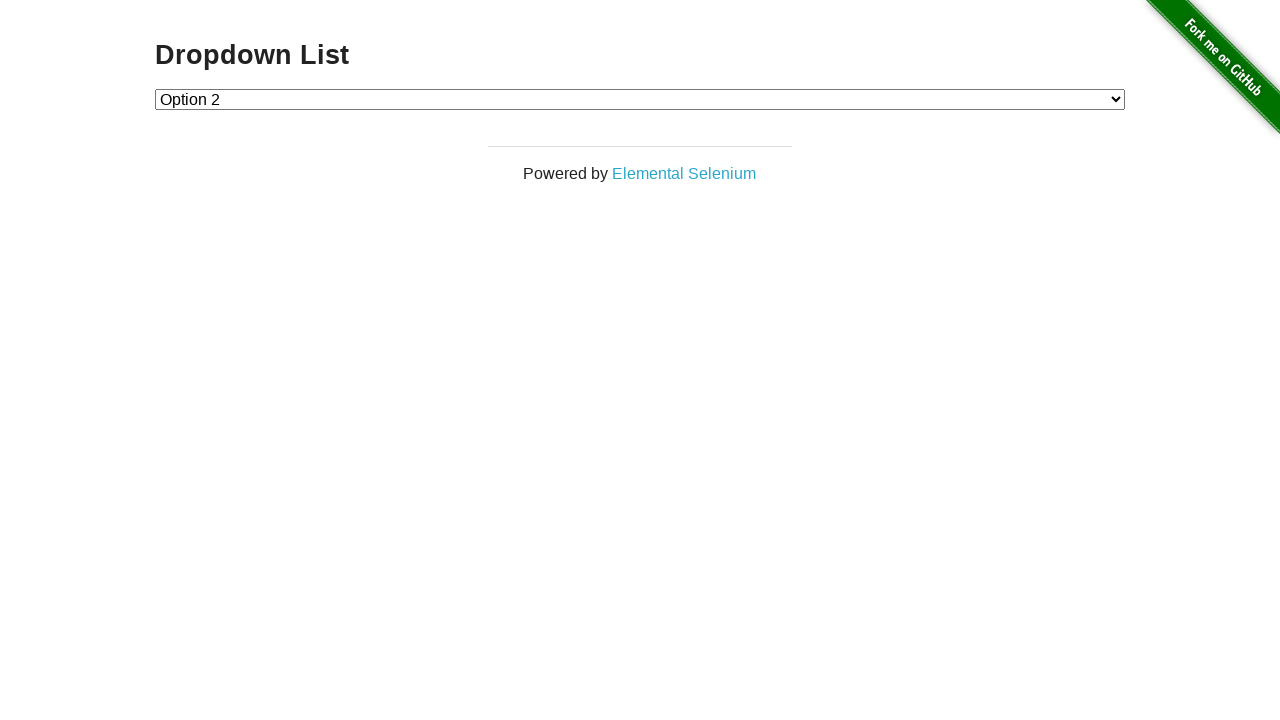

Attempted to deselect all options from single-select dropdown on #dropdown
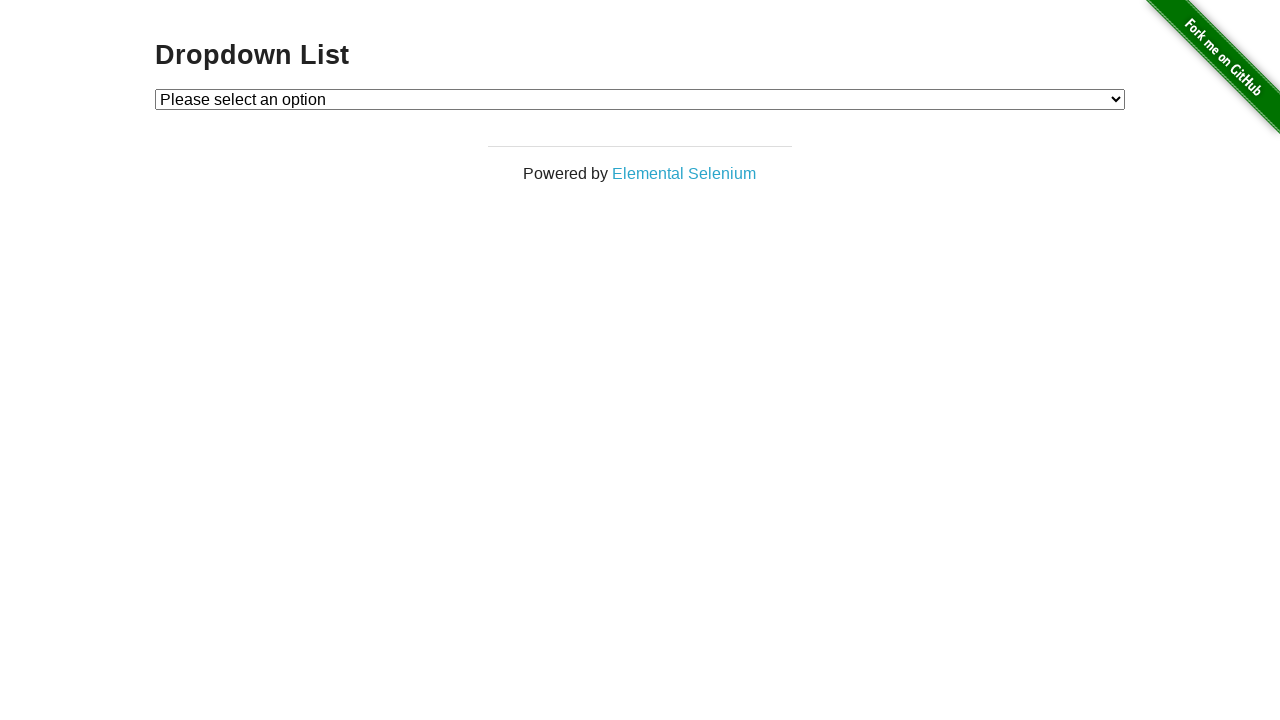

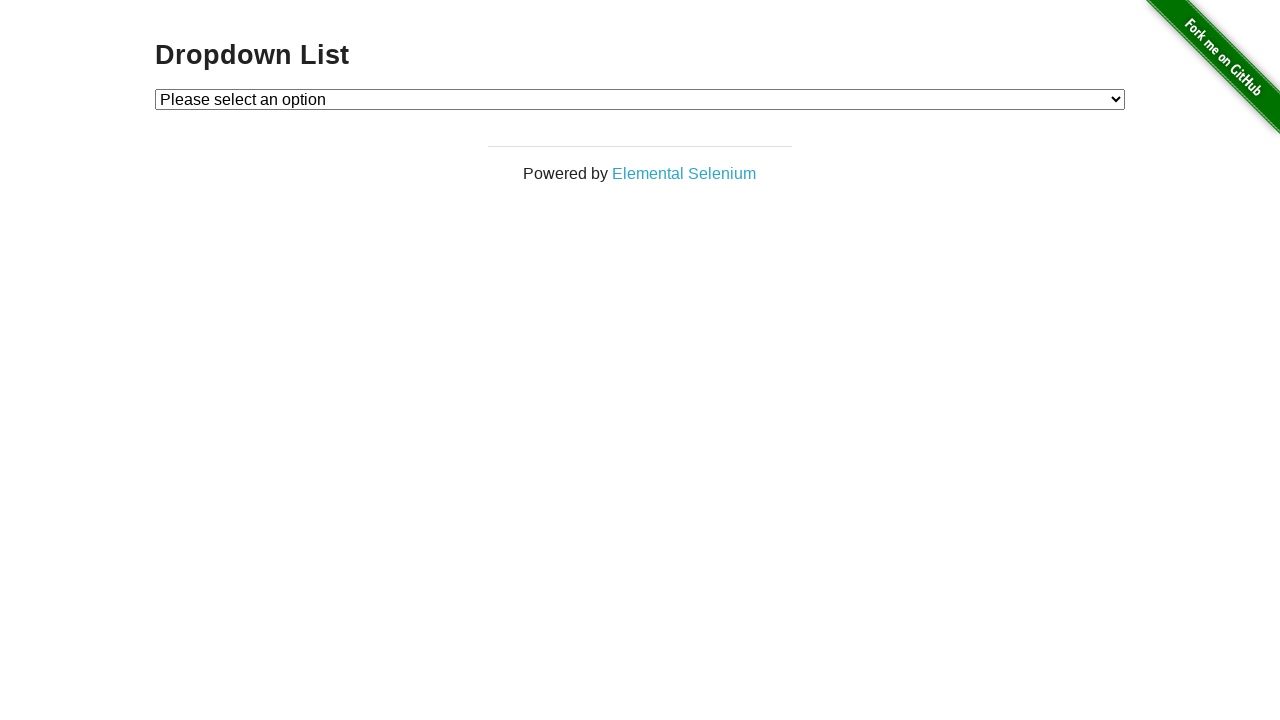